Tests the display state of form elements (email textbox, education textarea, and under 18 radio button) and fills them with test data

Starting URL: https://automationfc.github.io/basic-form/index.html

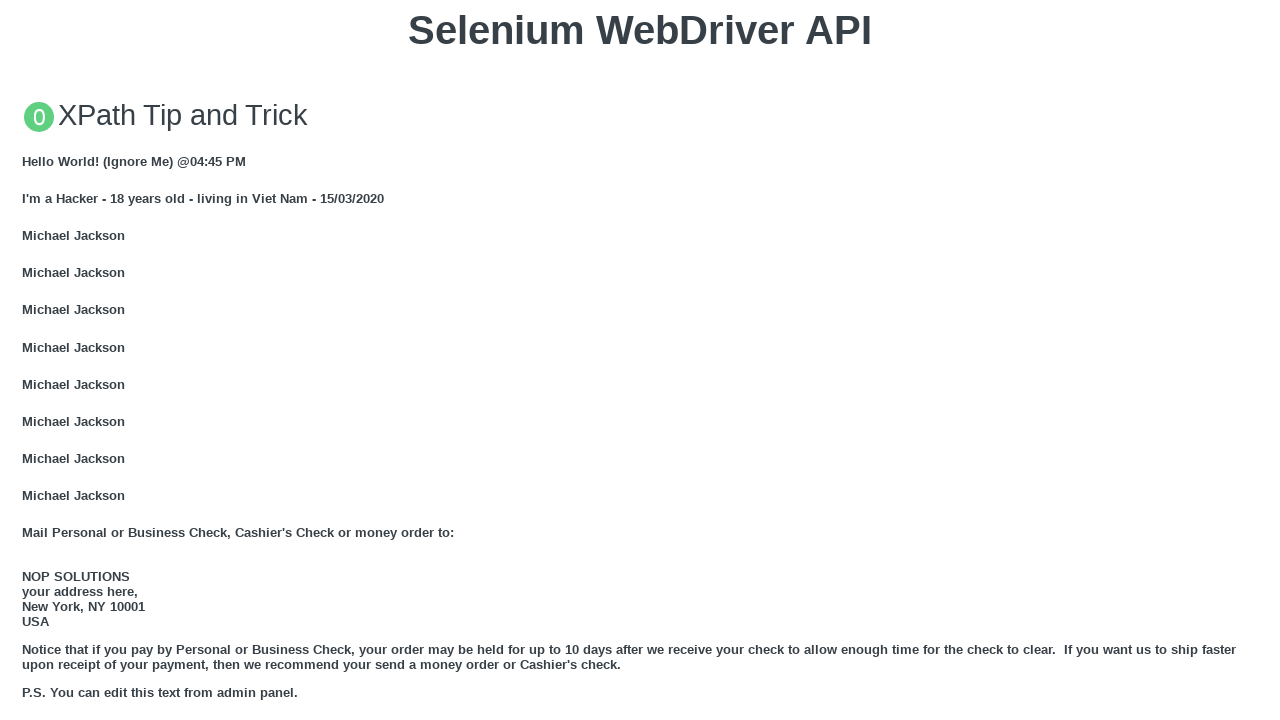

Email textbox is visible
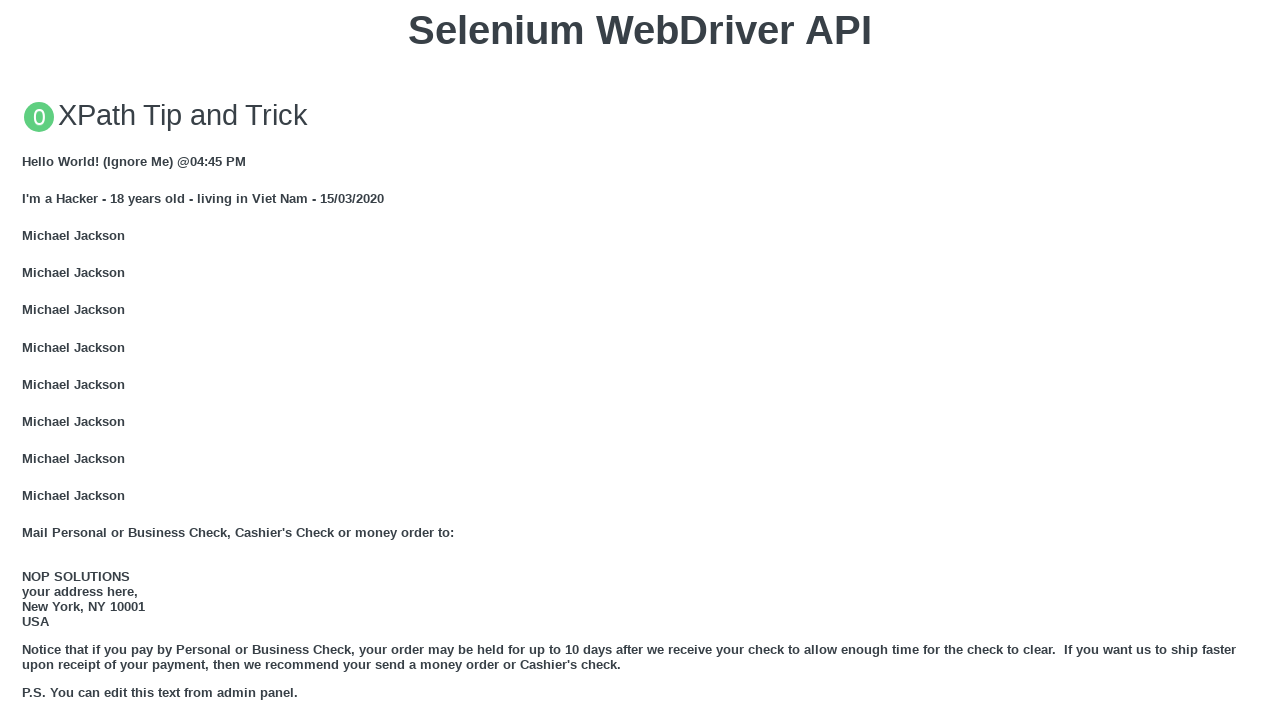

Filled email textbox with 'Automation FC' on #mail
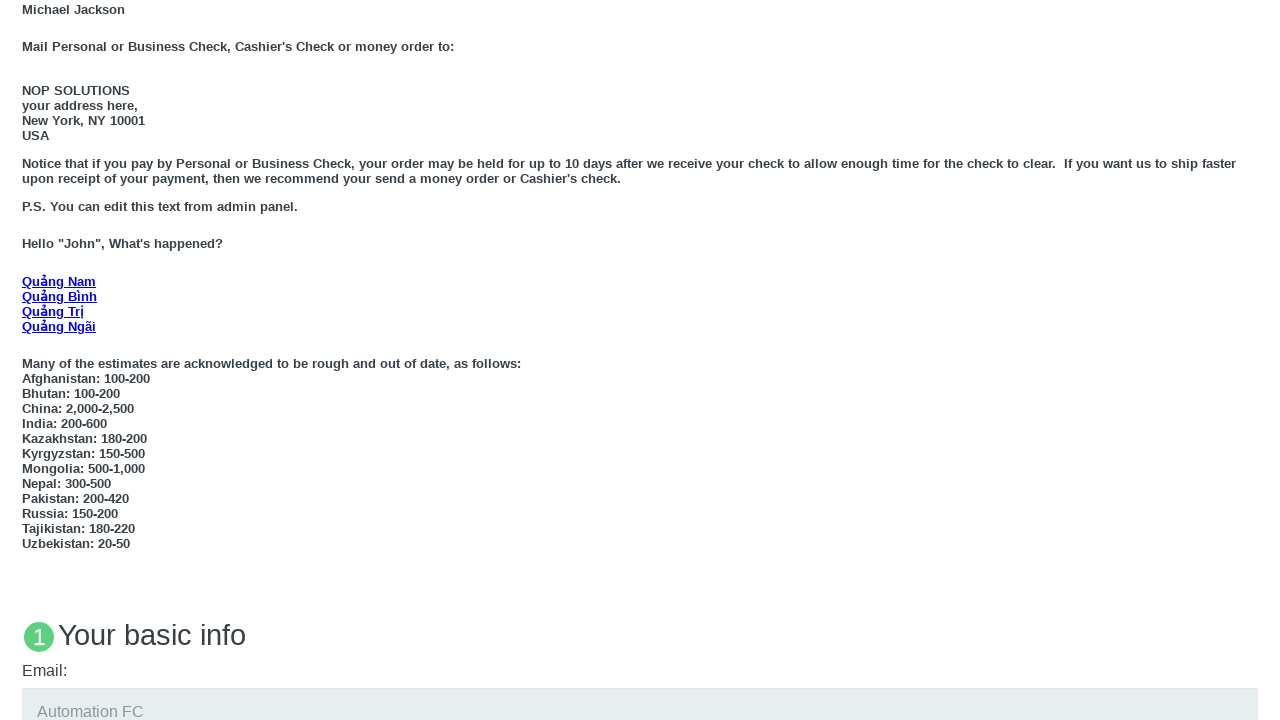

Education textarea is visible
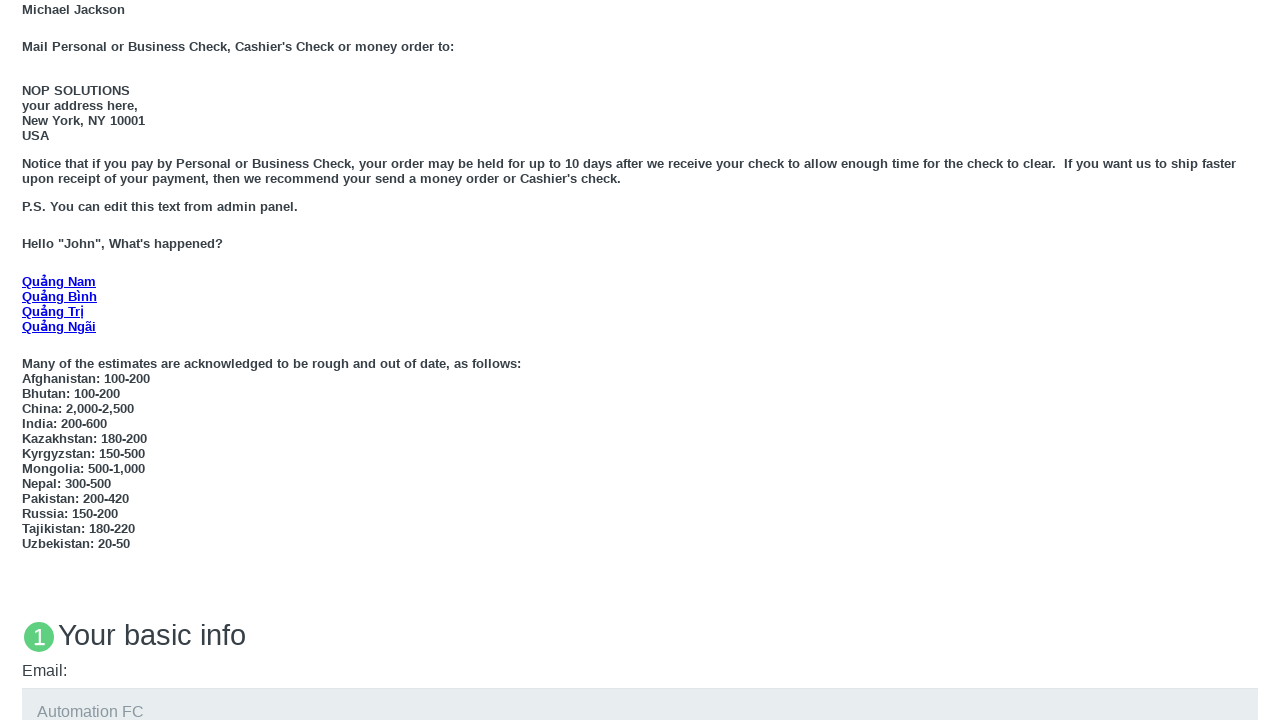

Filled education textarea with 'Automation FC' on #edu
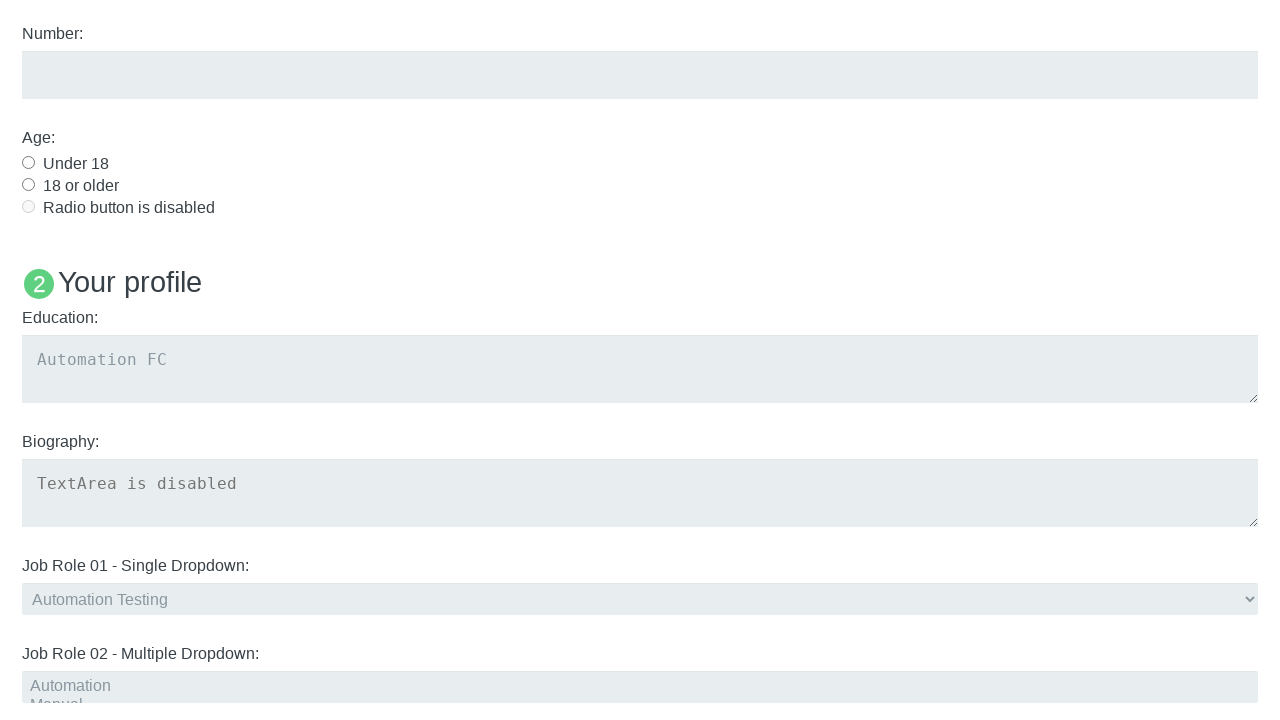

Under 18 radio button is visible
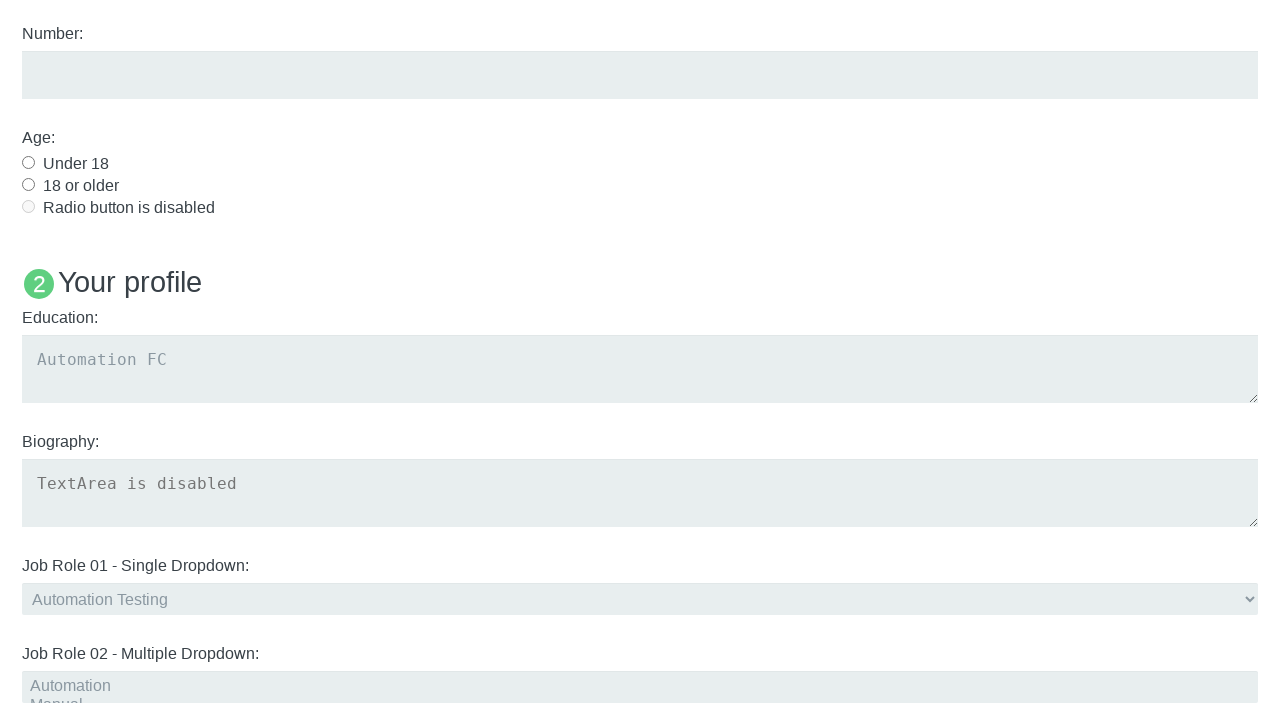

Clicked Under 18 radio button at (28, 162) on #under_18
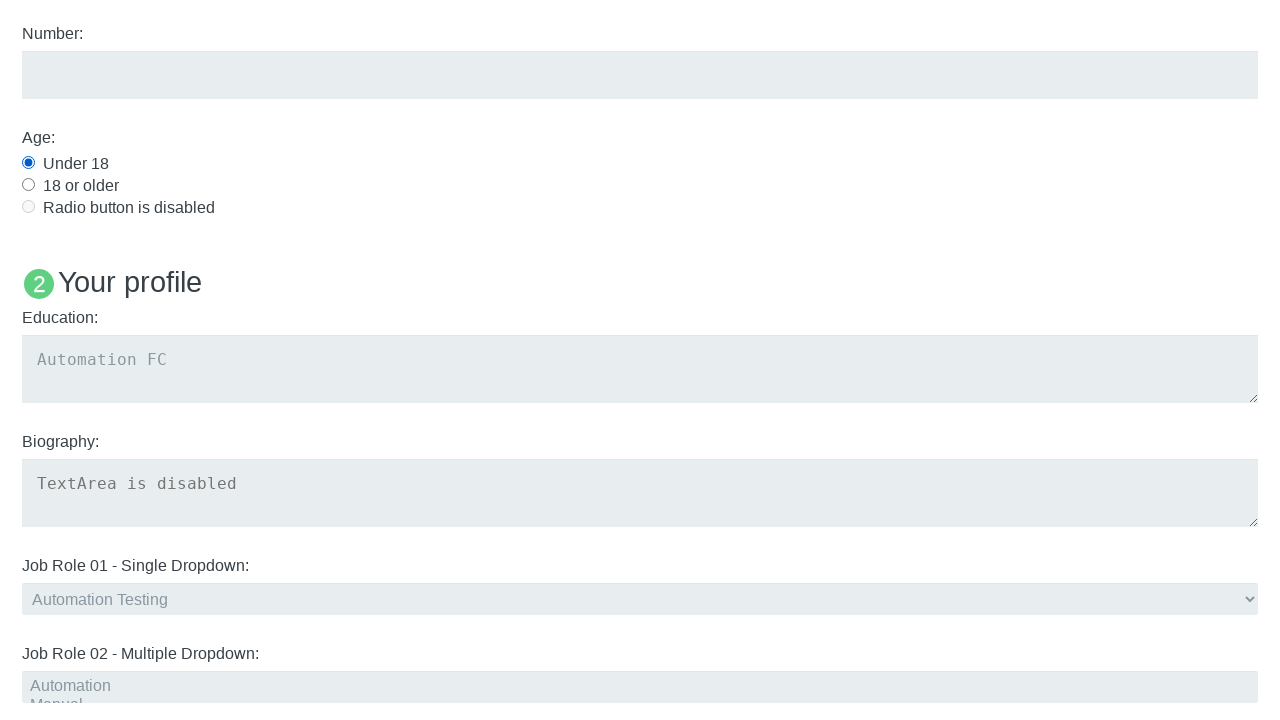

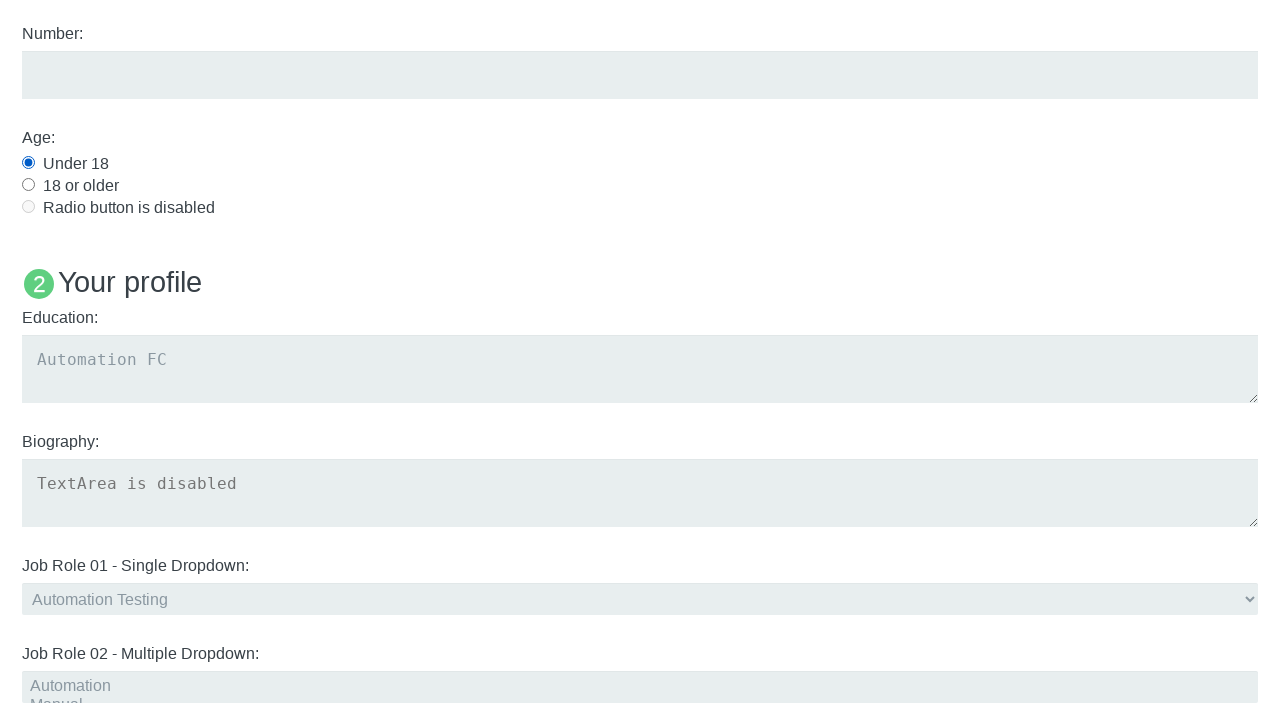